Tests double-click functionality by performing a double-click action on a button element

Starting URL: https://testautomationpractice.blogspot.com/

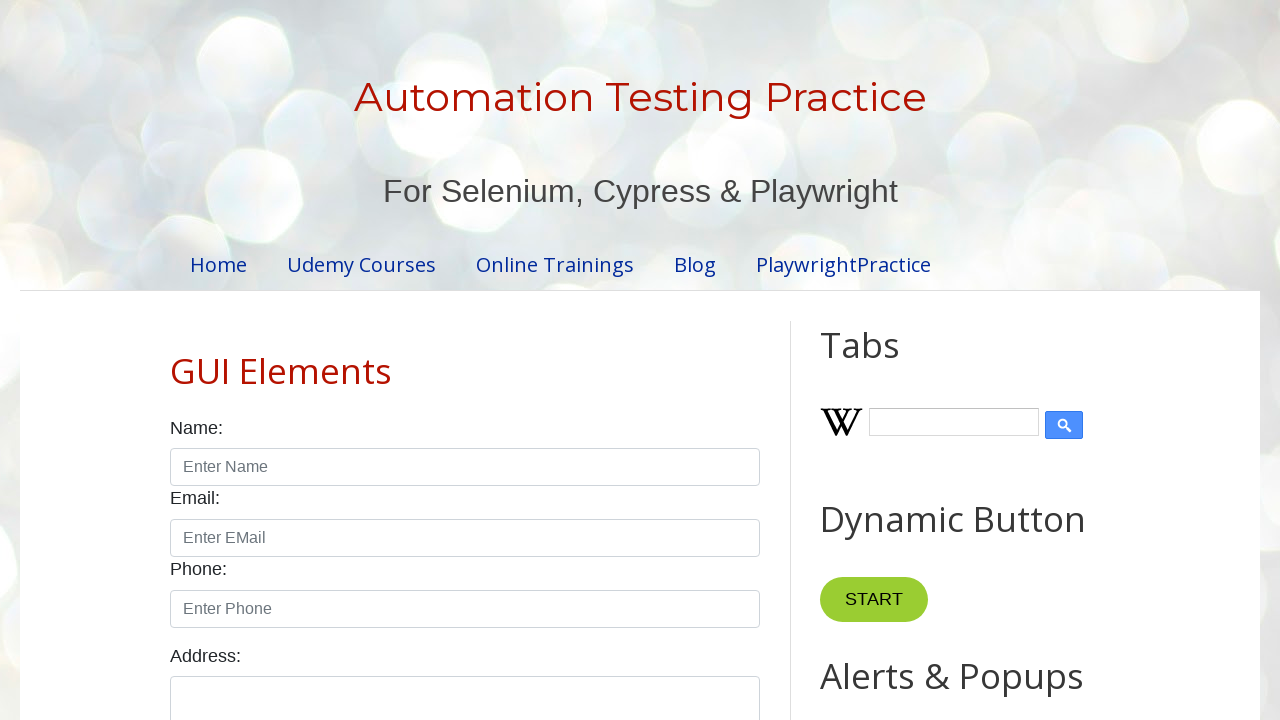

Navigated to https://testautomationpractice.blogspot.com/
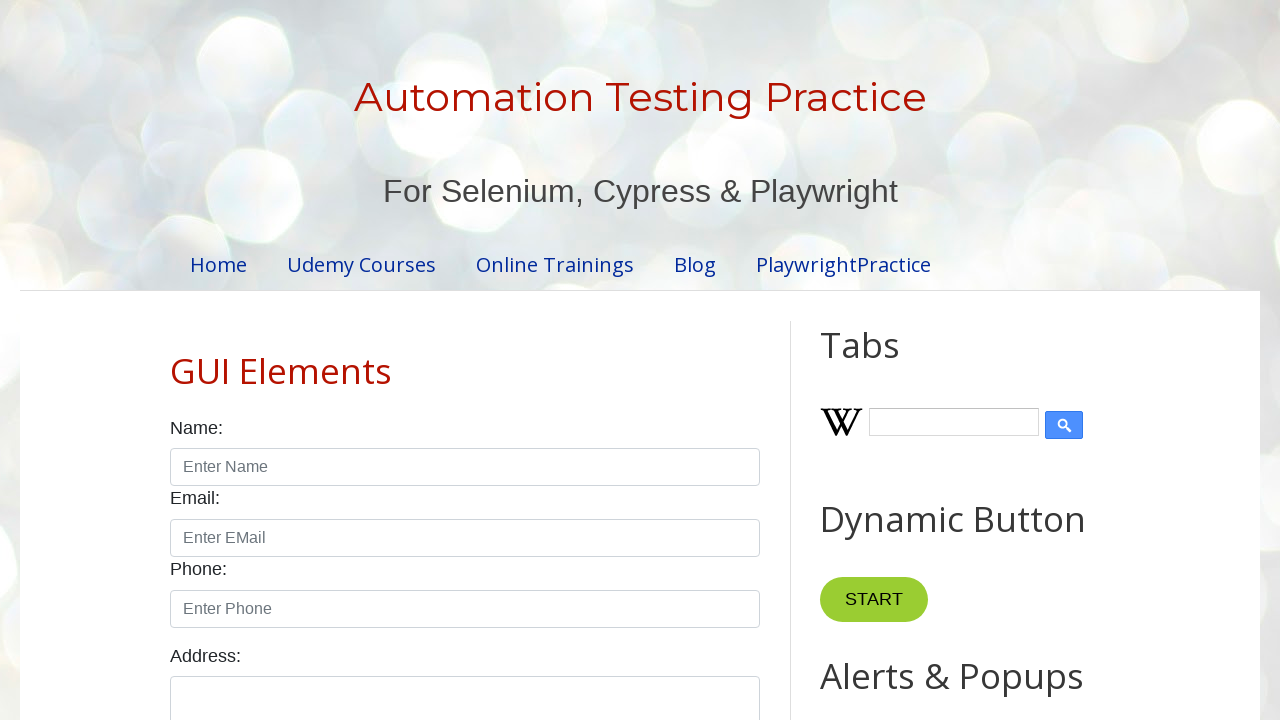

Double-clicked on button element to test double-click functionality at (885, 360) on xpath=//*[@id="HTML10"]/div[1]/button
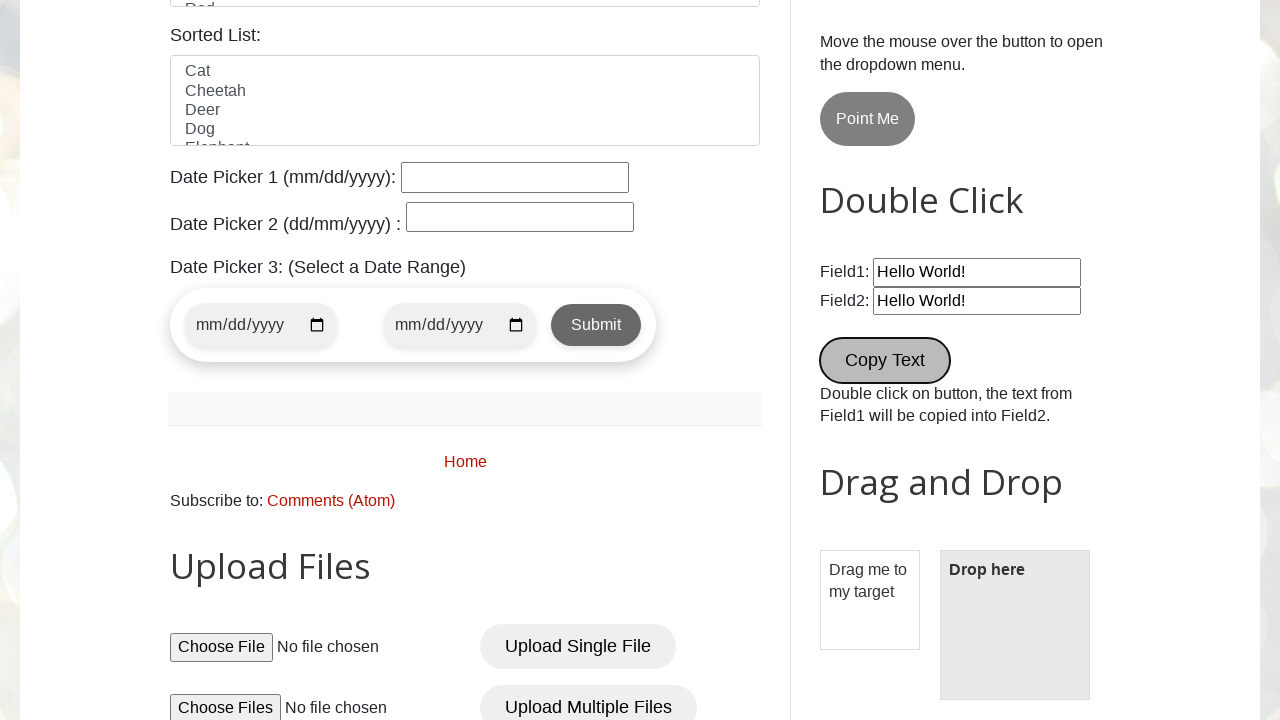

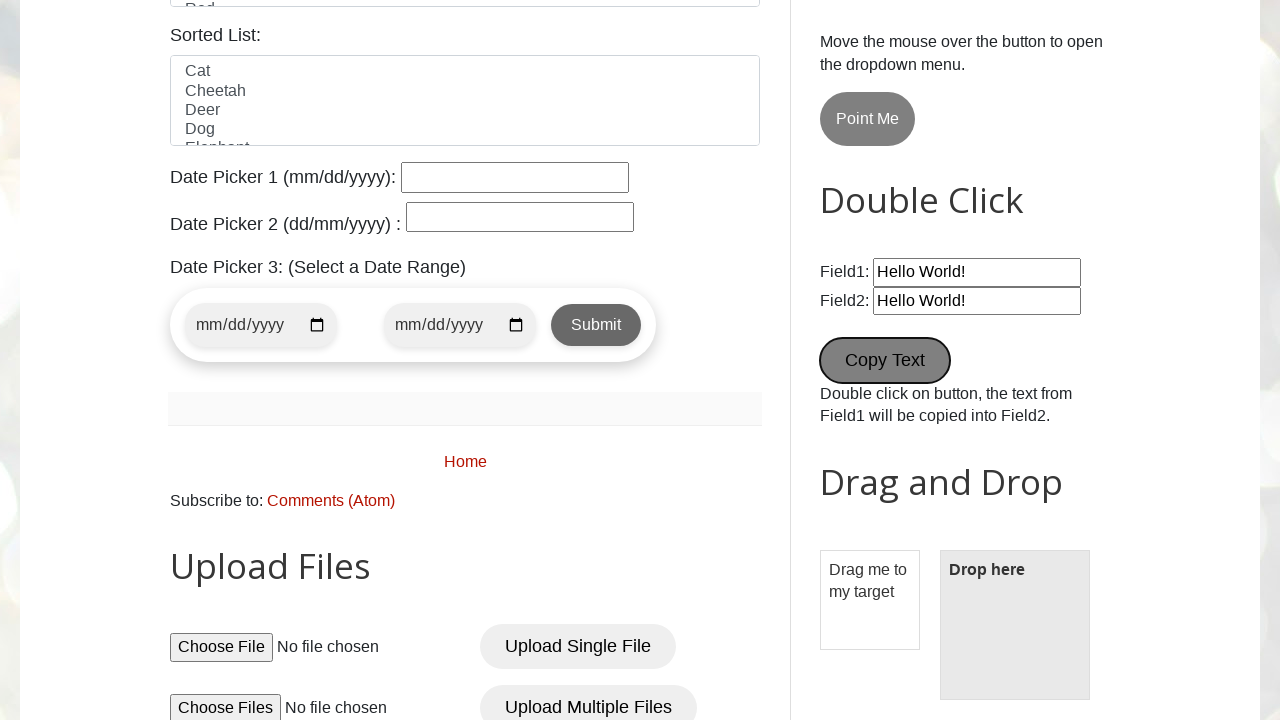